Tests BMI calculator for a female user by filling in age, height, and weight, clicking Calculate to verify the gauge, then clicking Clear.

Starting URL: https://practice.expandtesting.com/bmi

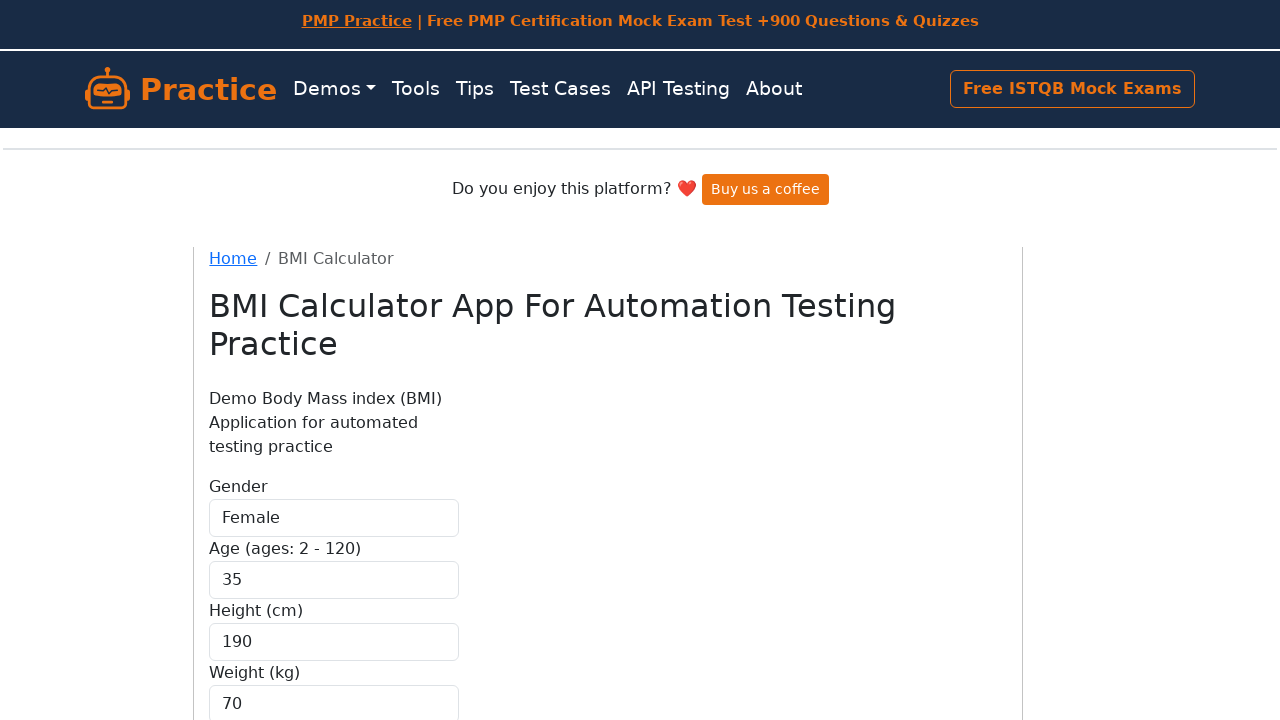

Selected 'Female' from Gender dropdown on internal:label="Gender"i
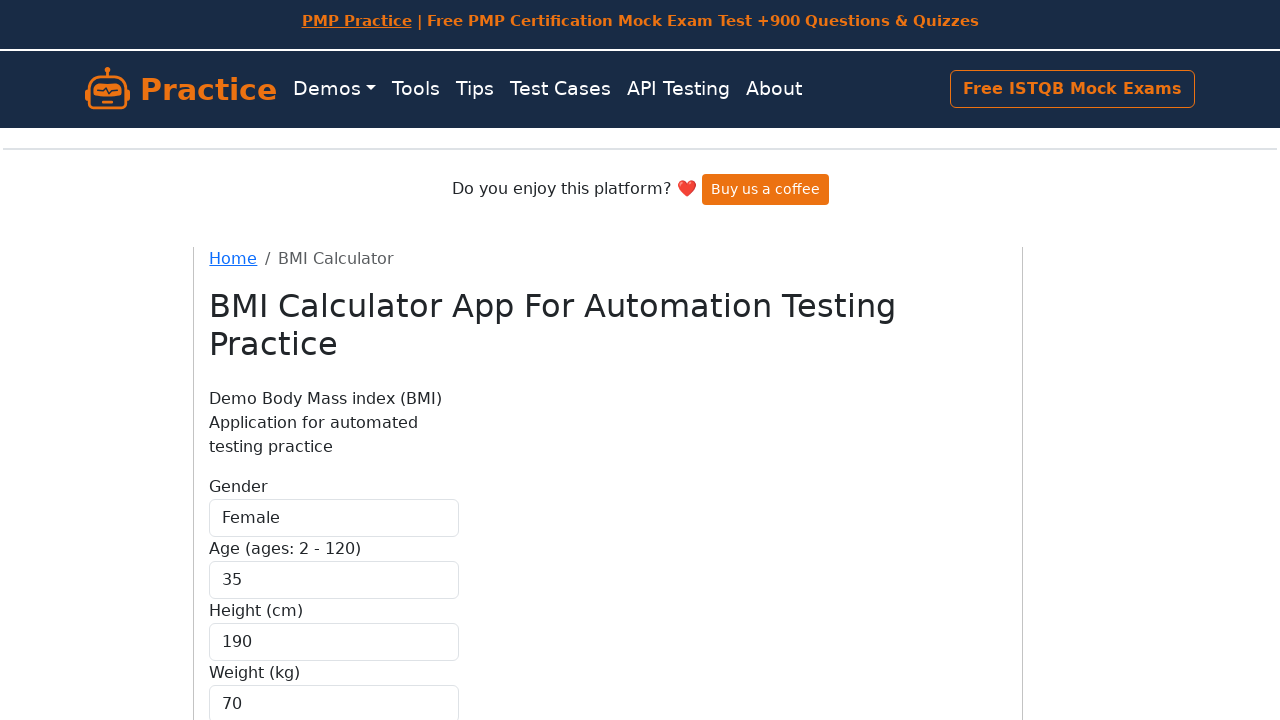

Filled age field with '23' on internal:attr=[placeholder="35"i]
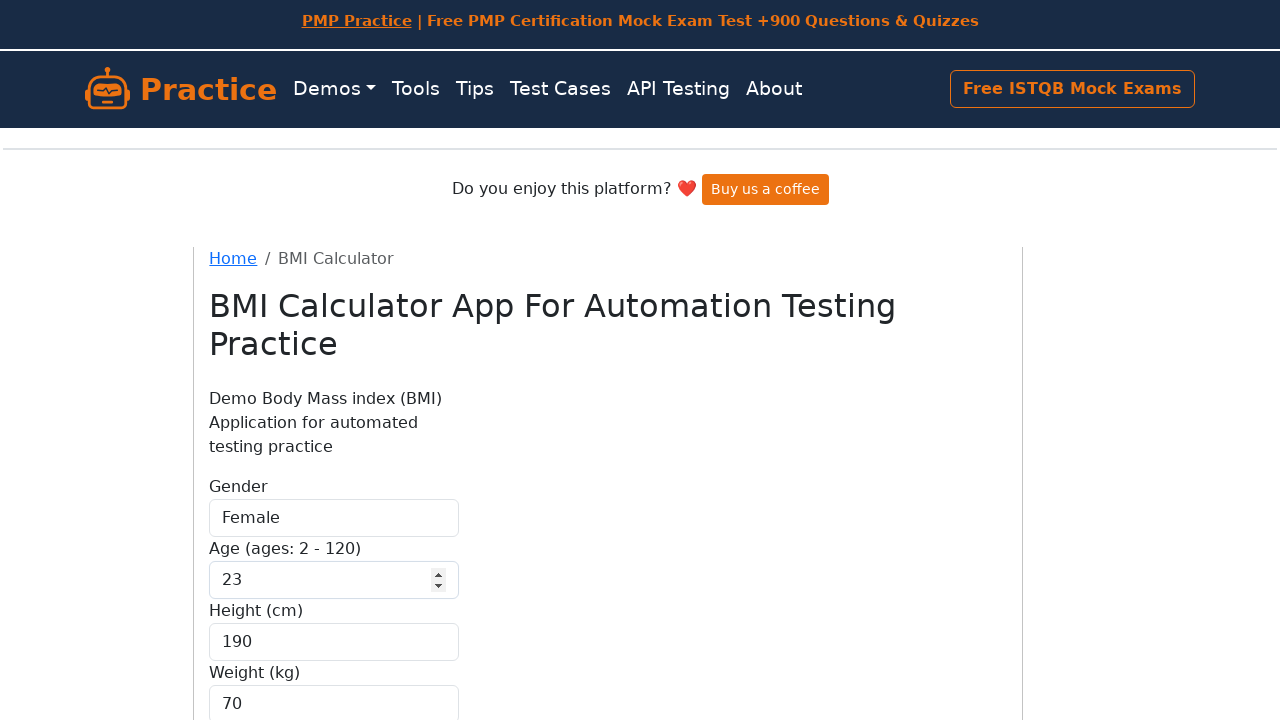

Filled height field with '182' on internal:attr=[placeholder="190"i]
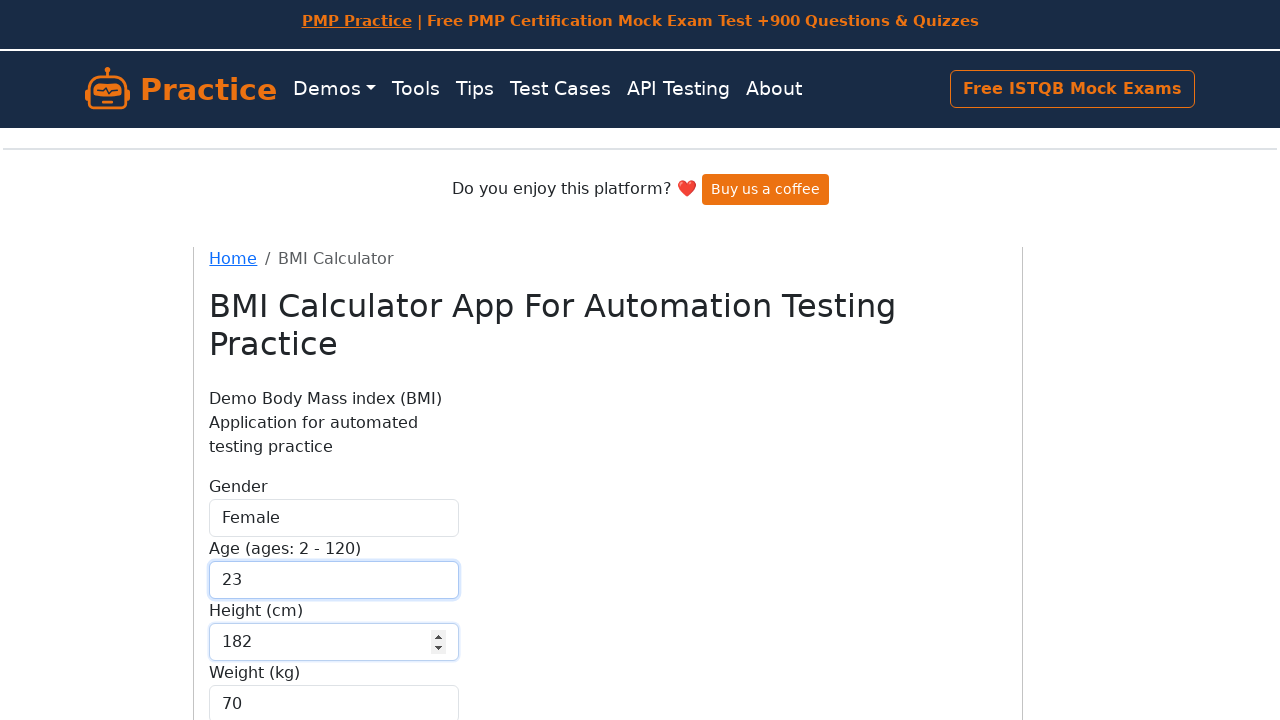

Filled weight field with '68' on internal:attr=[placeholder="70"i]
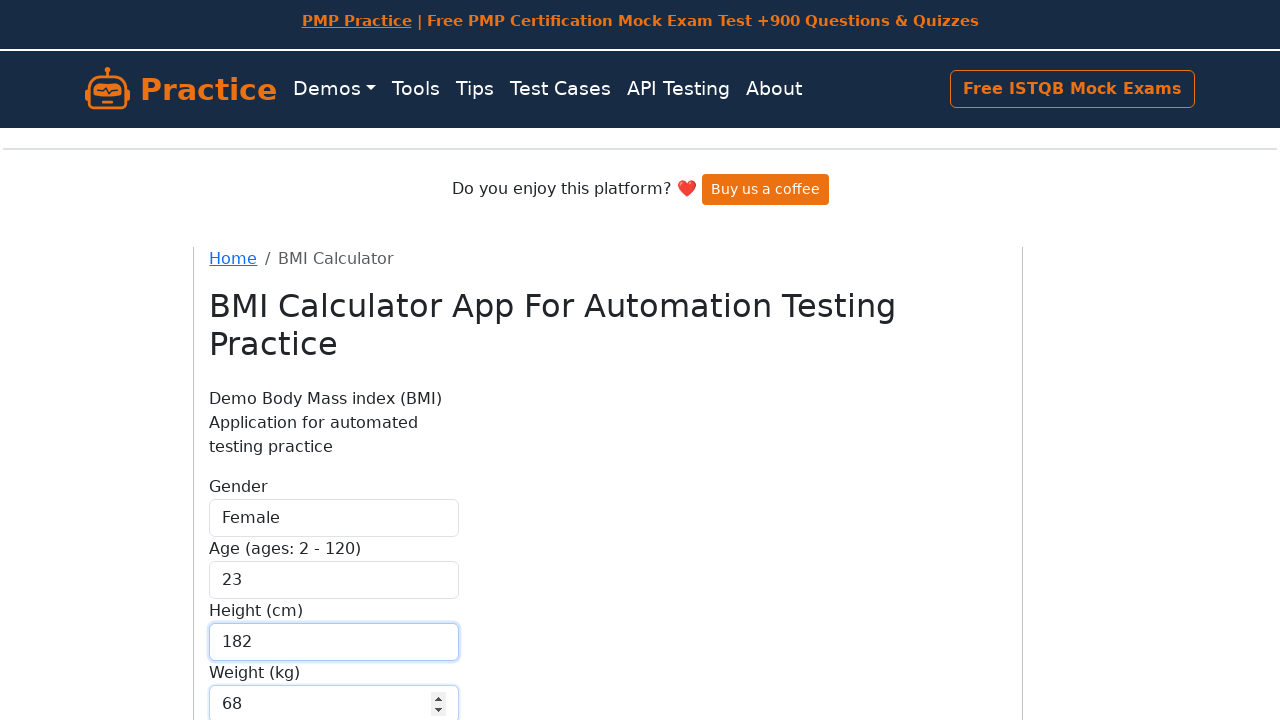

Clicked Calculate button at (259, 581) on internal:role=button[name="Calculate"i]
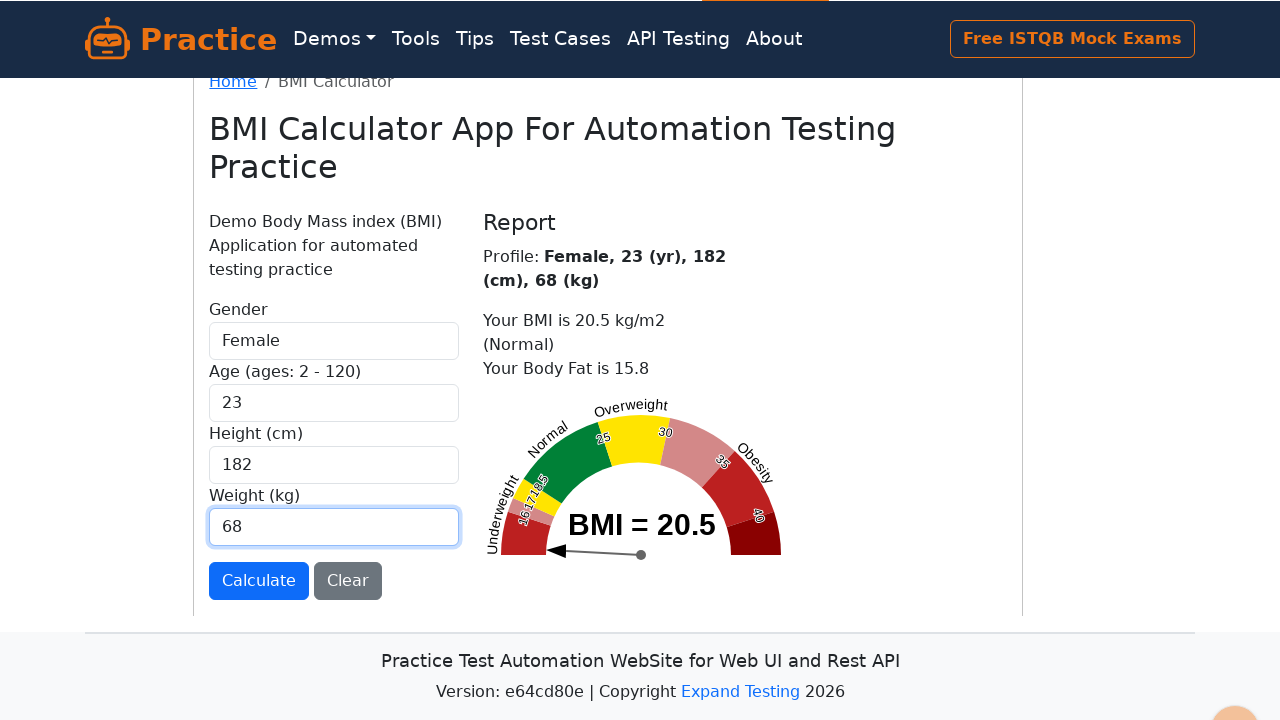

Verified BMI gauge is visible
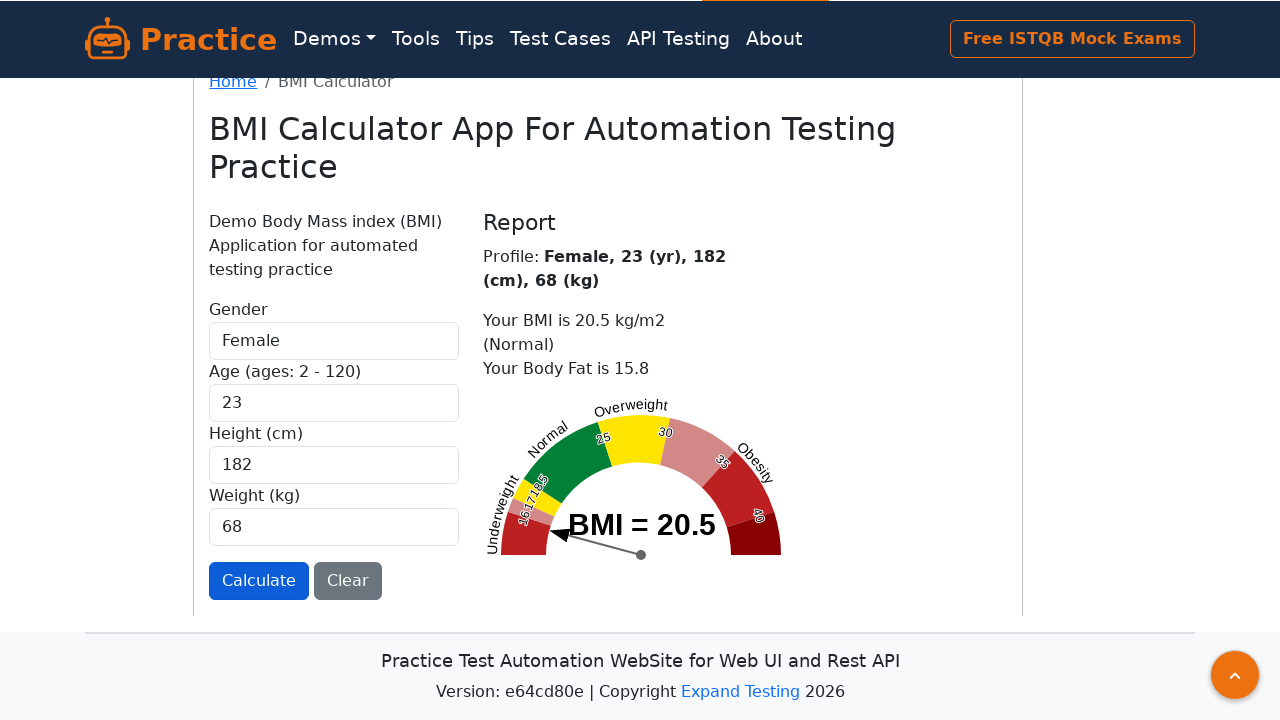

Clicked Clear button at (348, 581) on internal:role=button[name="Clear"i]
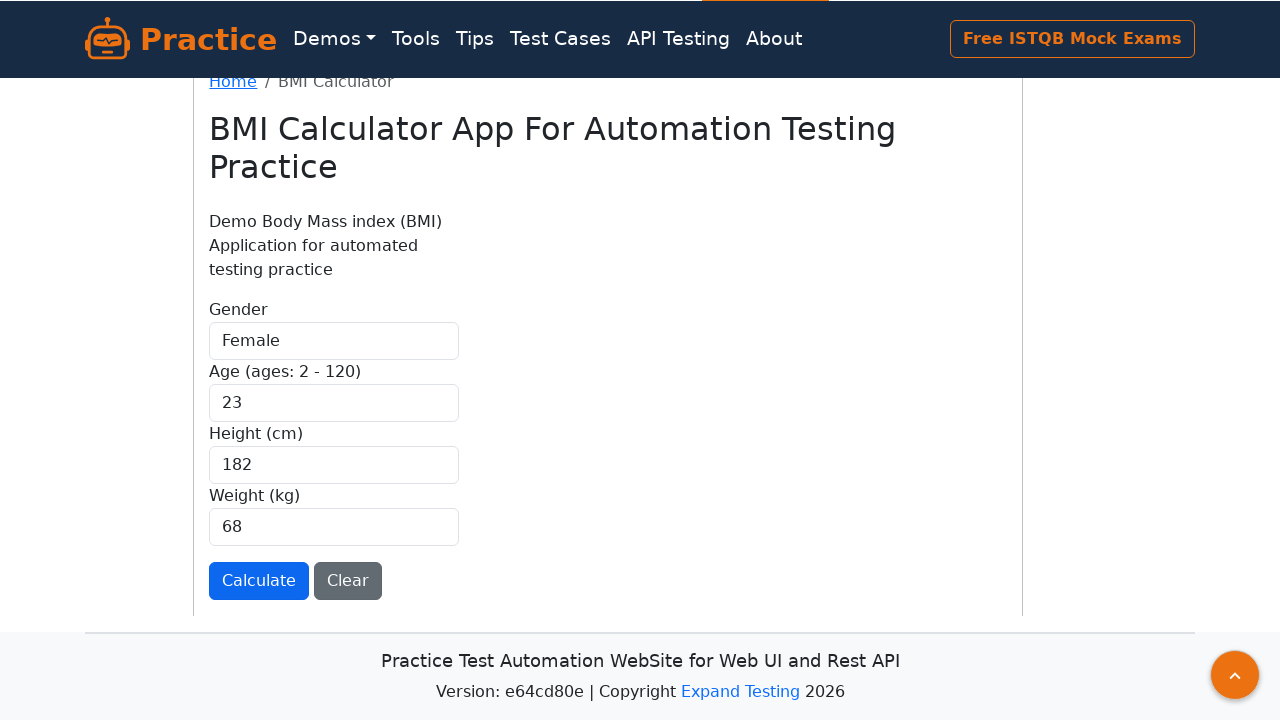

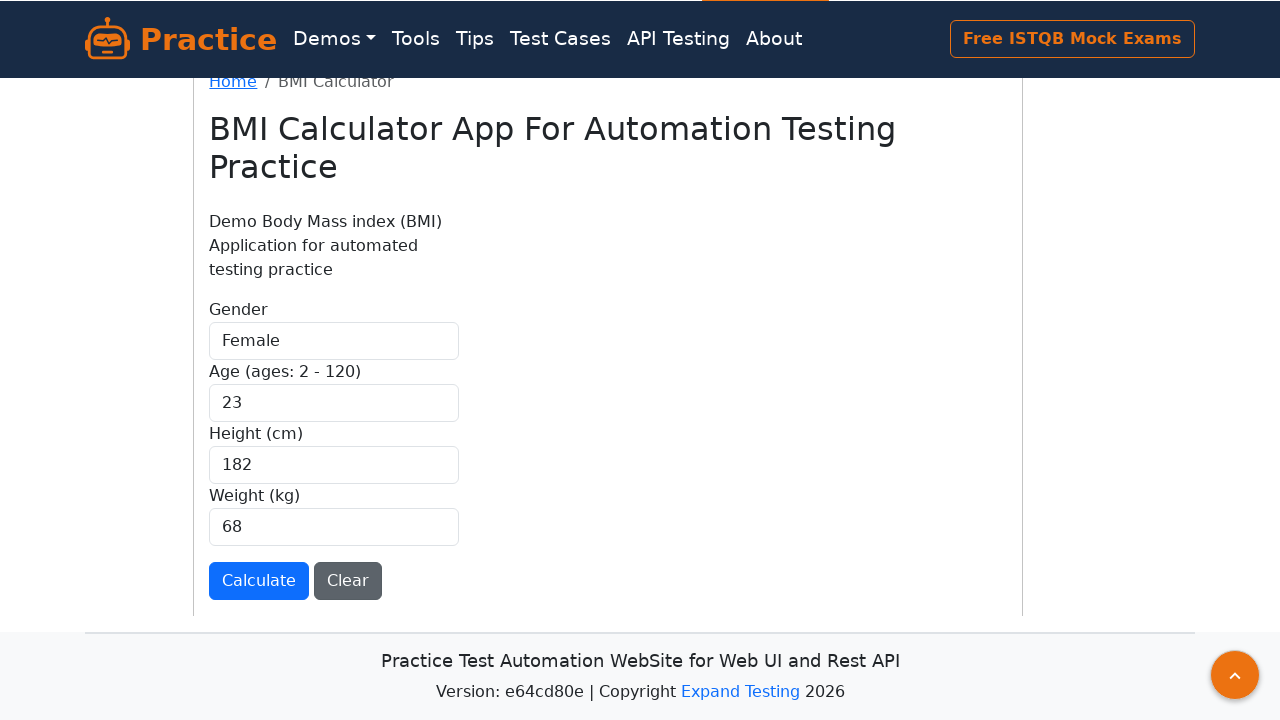